Tests the Zscaler Zulu URL Risk Analyzer by entering a URL to scan and submitting it for analysis, then waiting for the reputation scan to complete.

Starting URL: https://zulu.zscaler.com/

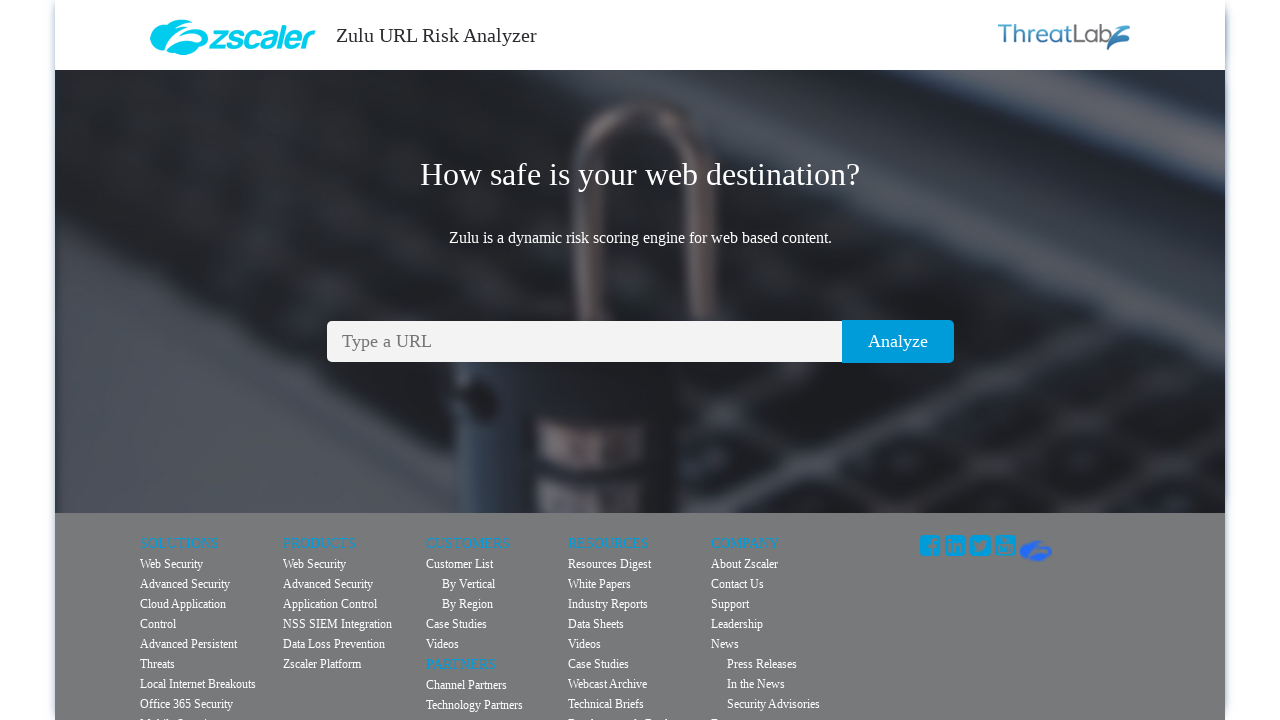

Filled URL input field with 'example.com' on #url
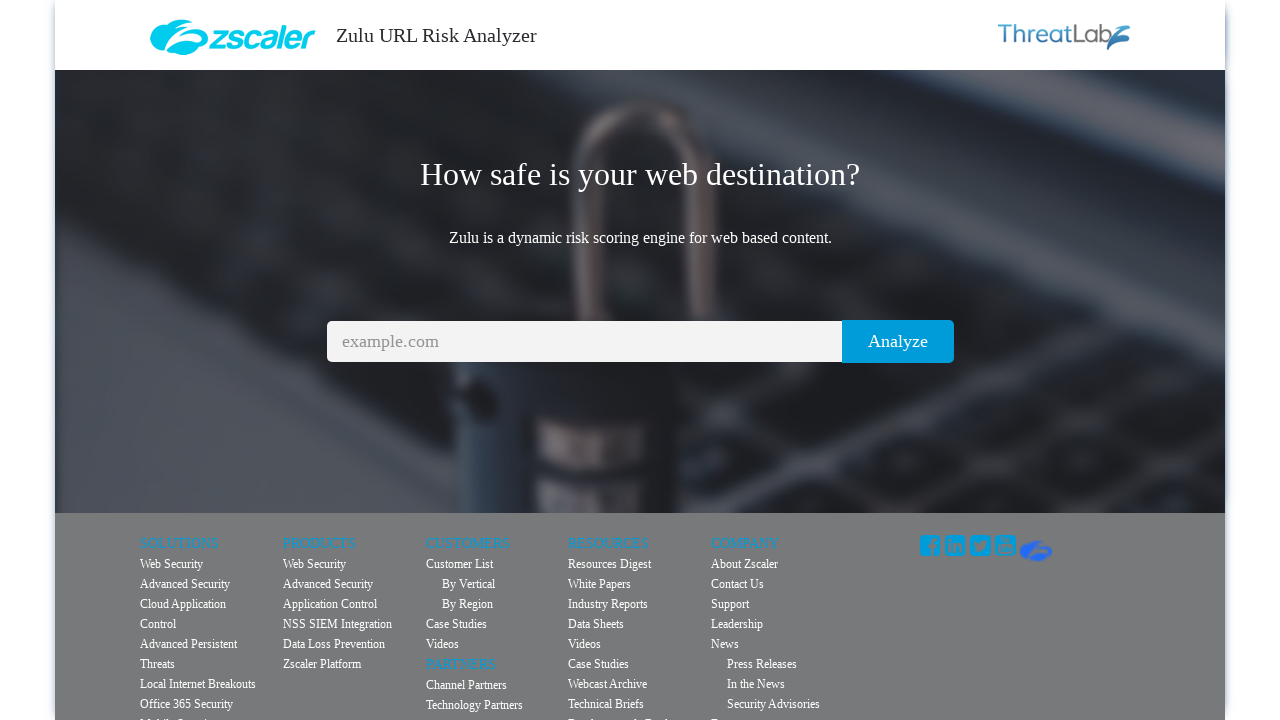

Clicked Analyze button to submit URL for scanning at (898, 342) on input[value='Analyze']
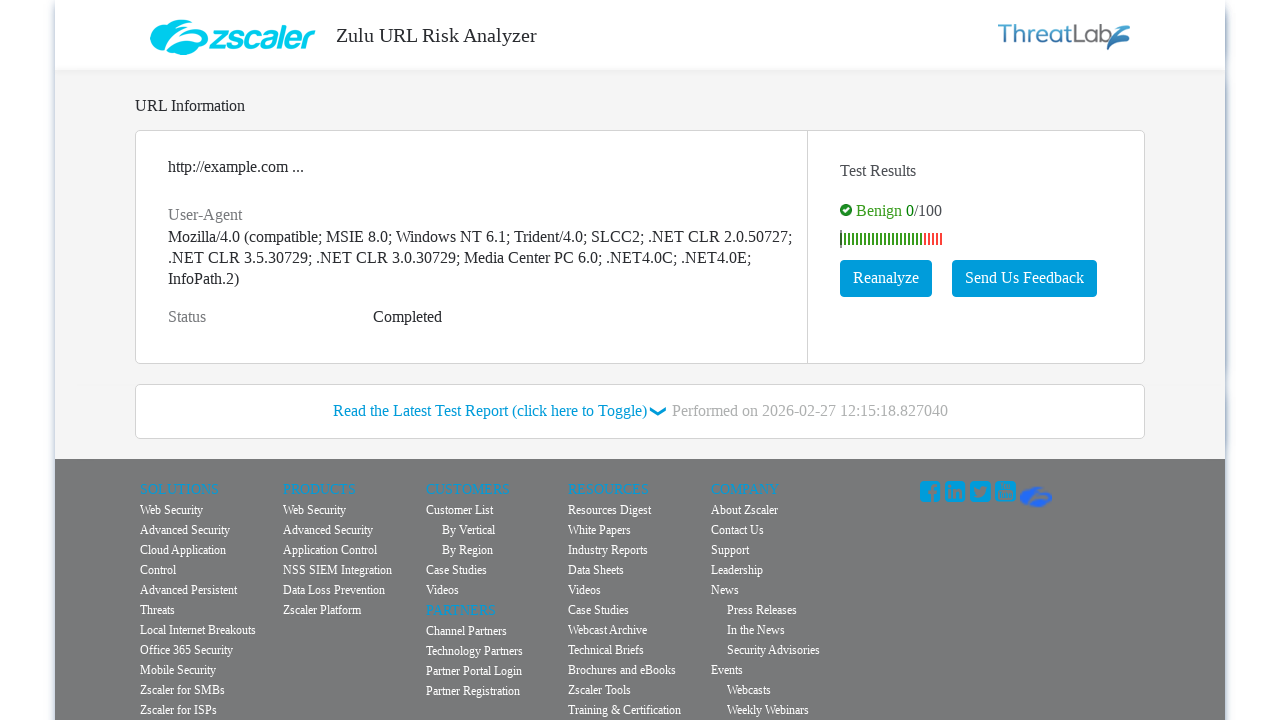

Reputation scan completed - status shows 'Completed'
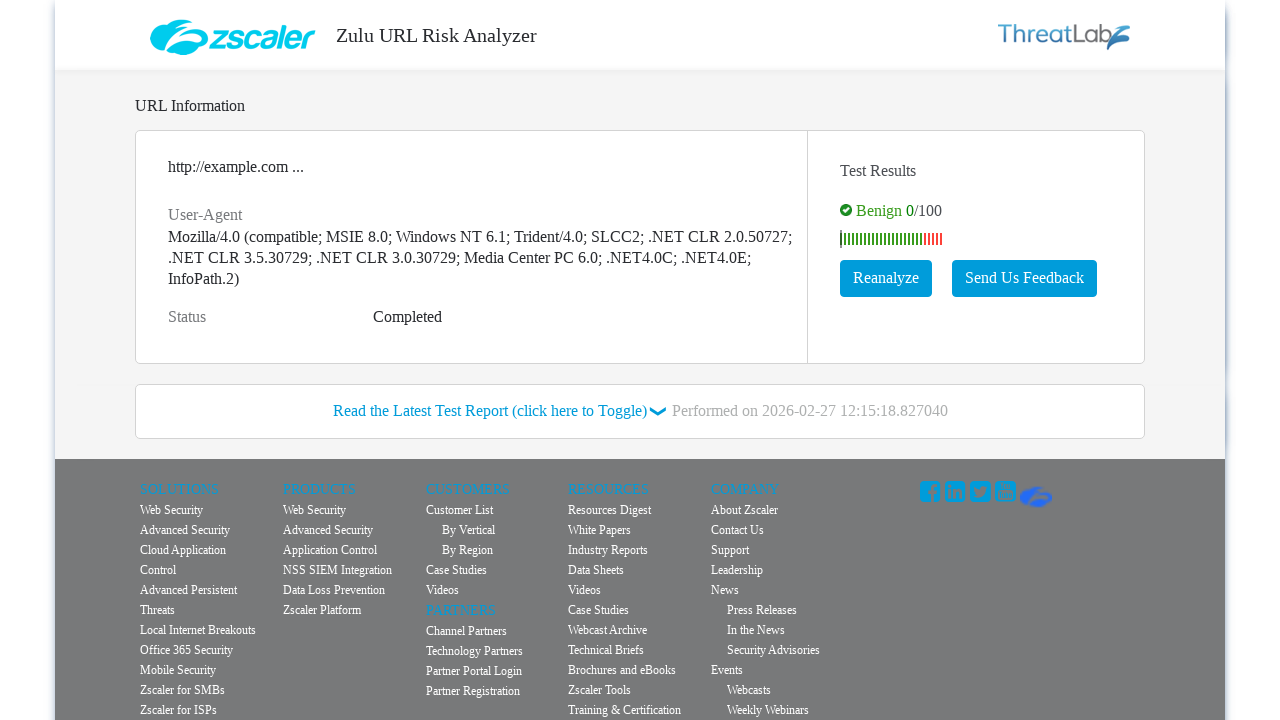

Reputation score element is visible
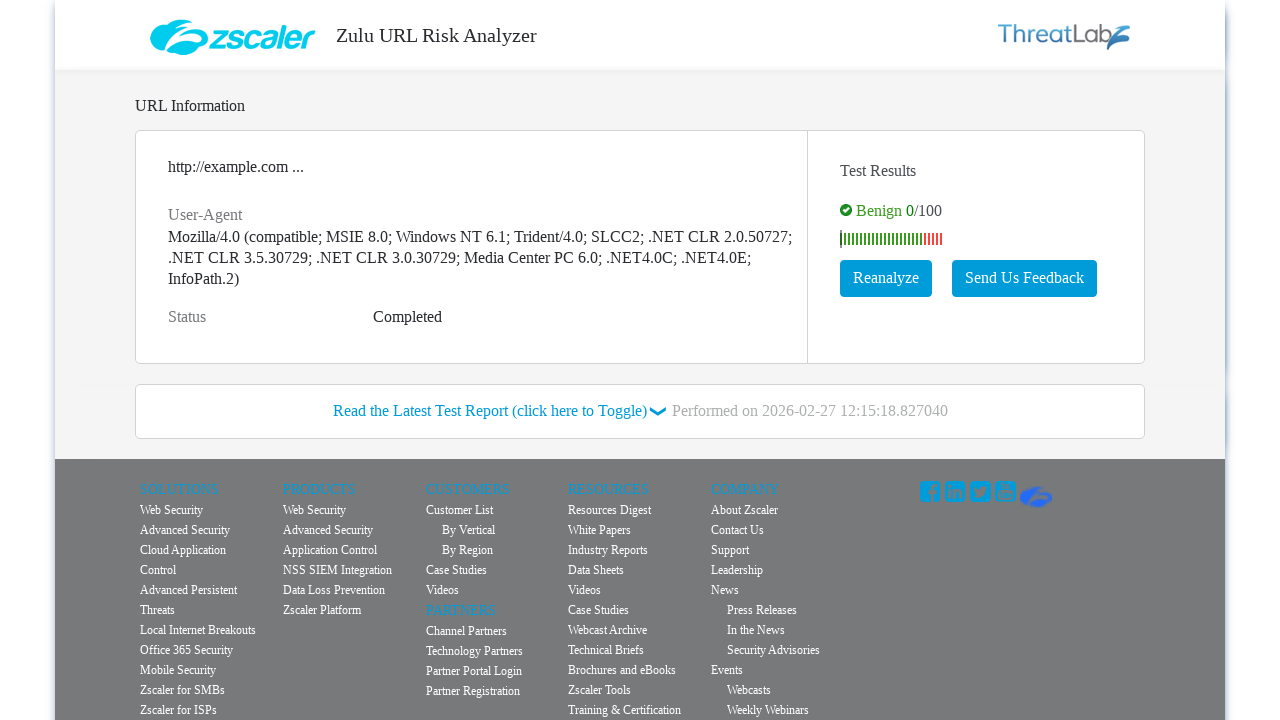

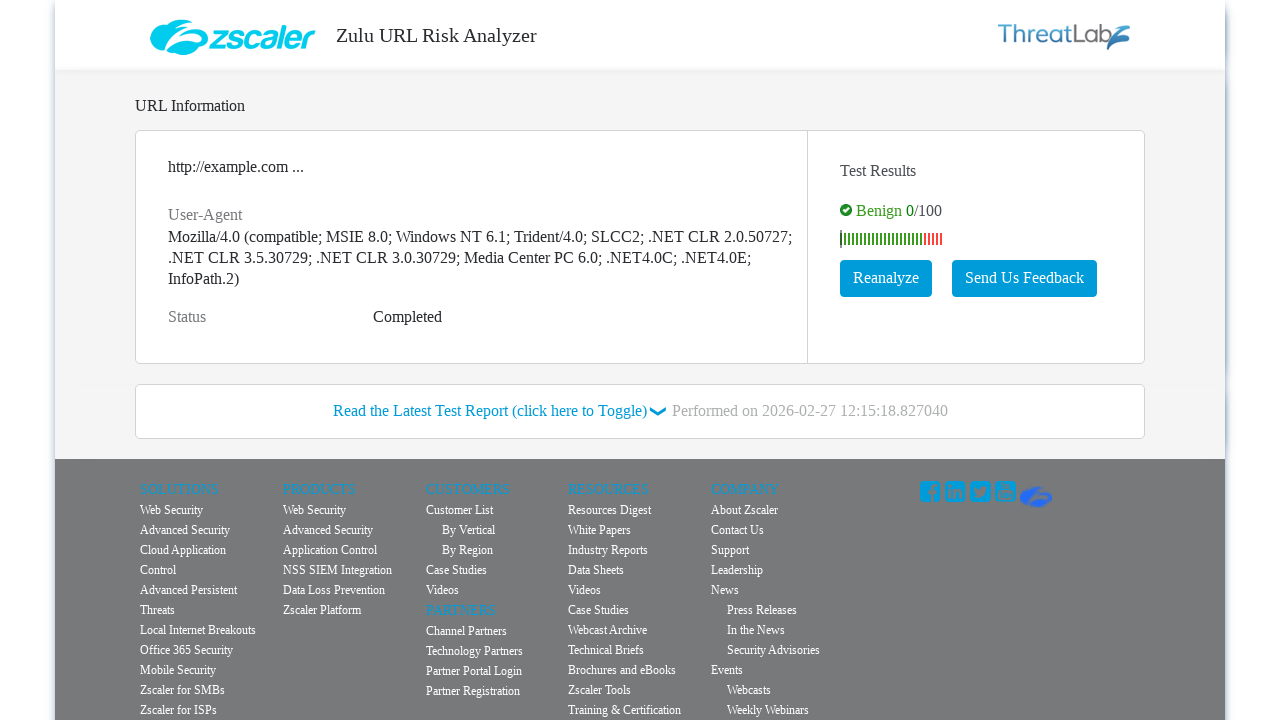